Tests the DemoQA text box form by filling in full name, email, current address, and permanent address fields, then submitting the form

Starting URL: https://demoqa.com/text-box

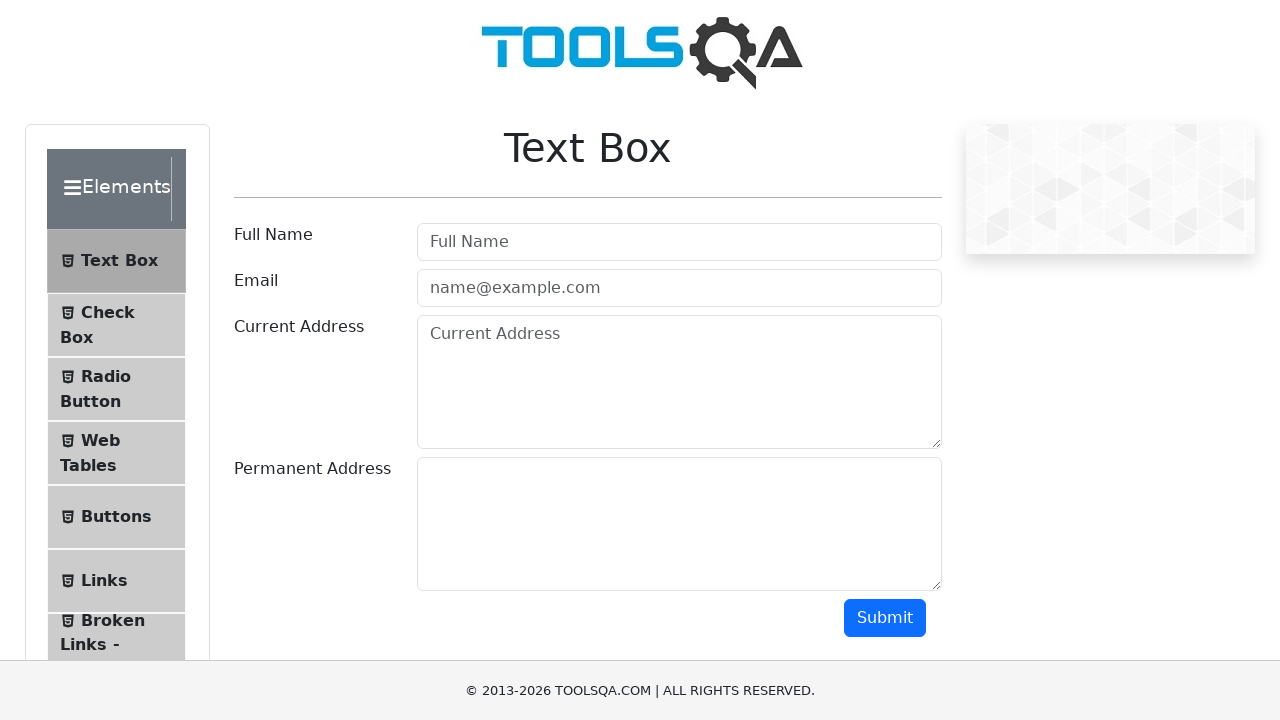

Filled full name field with 'Sarah Thompson' on #userName
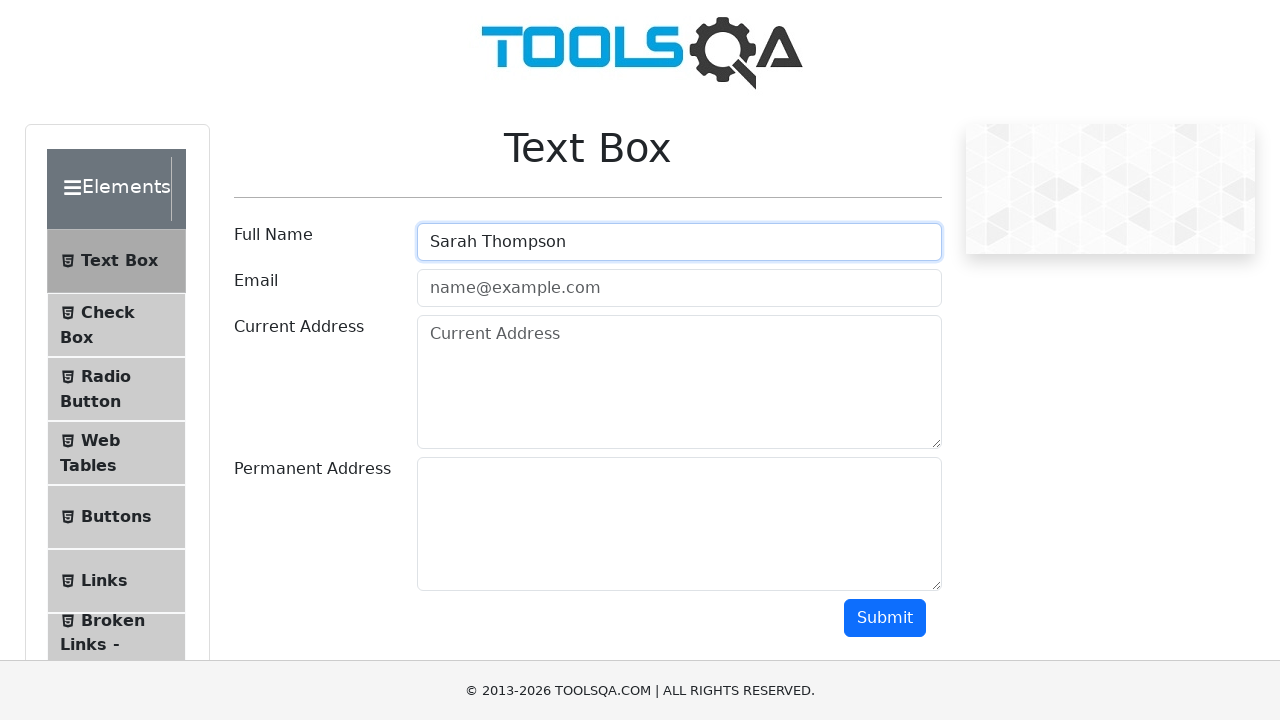

Filled email field with 'sarah.thompson@example.com' on #userEmail
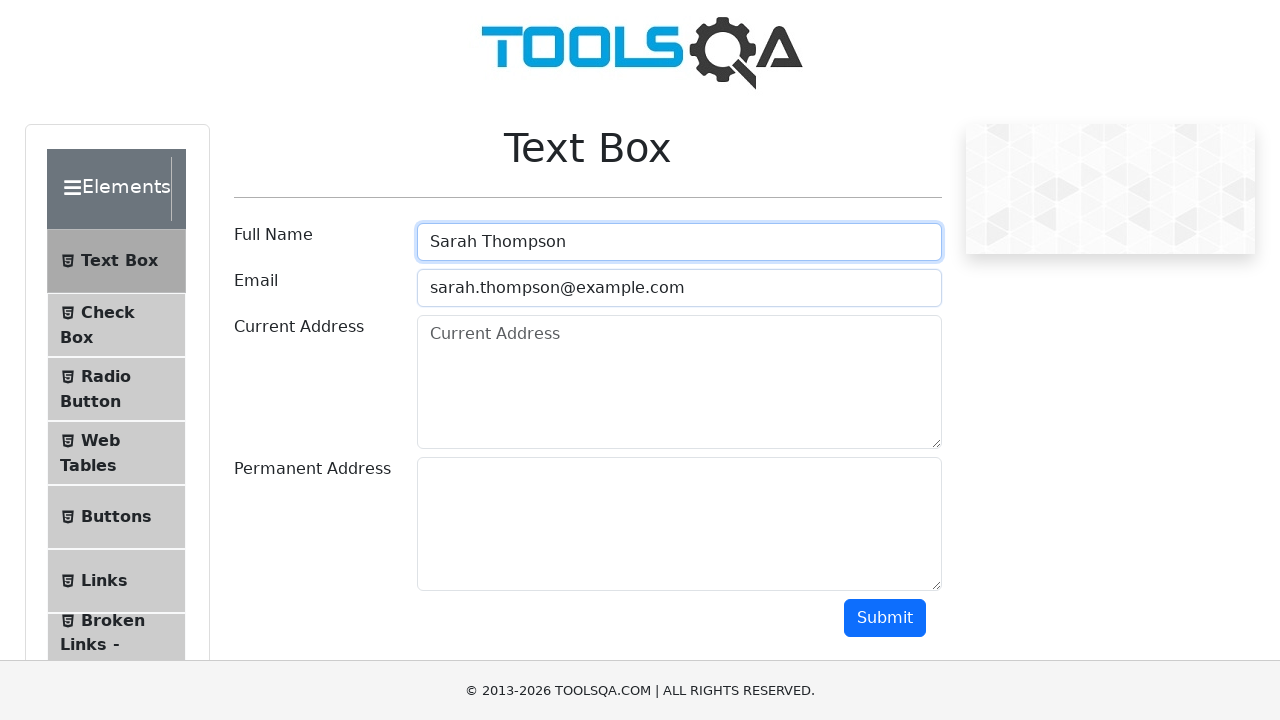

Filled current address field with '456 Oak Avenue, Portland' on #currentAddress
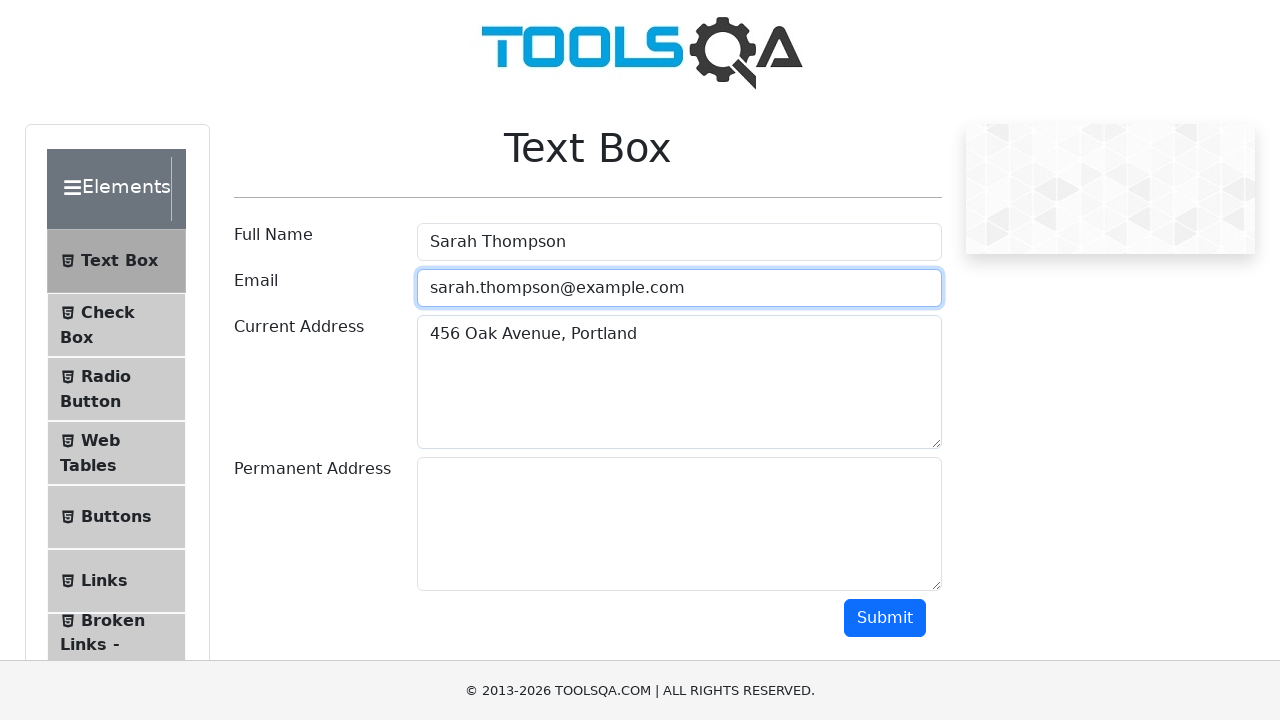

Filled permanent address field with '789 Maple Street, Seattle' on #permanentAddress
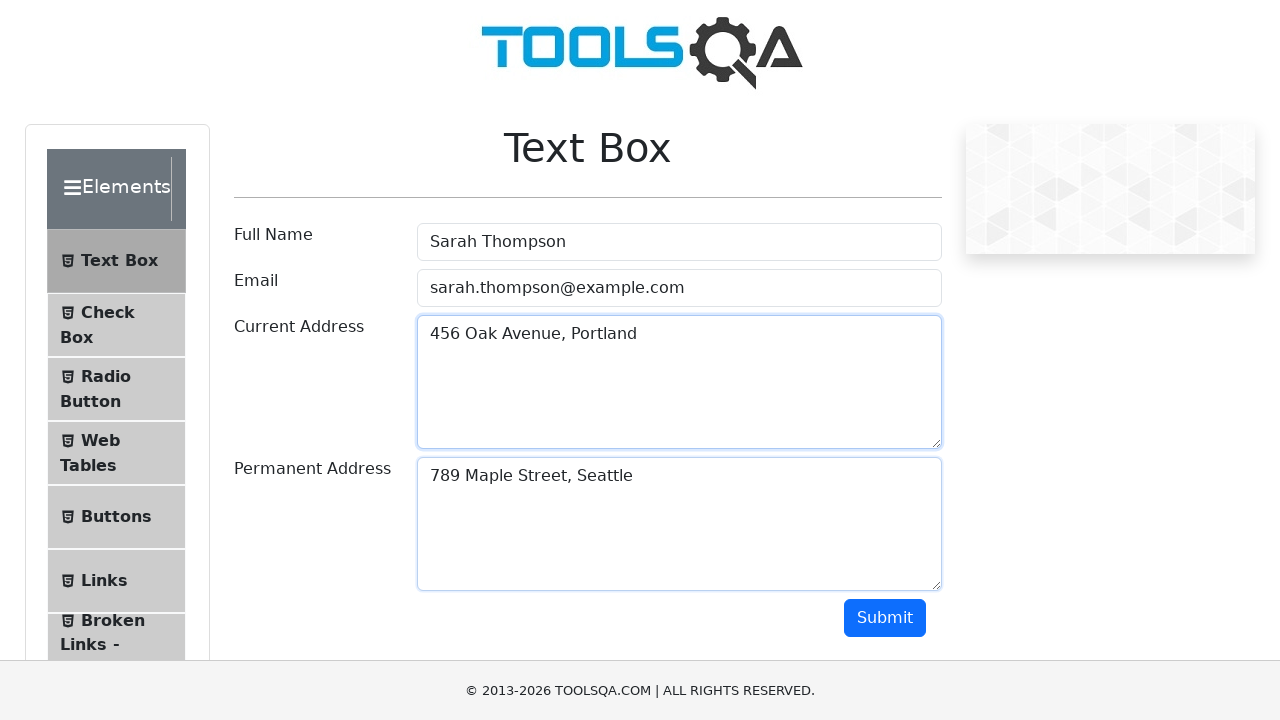

Clicked submit button to submit the form at (885, 618) on #submit
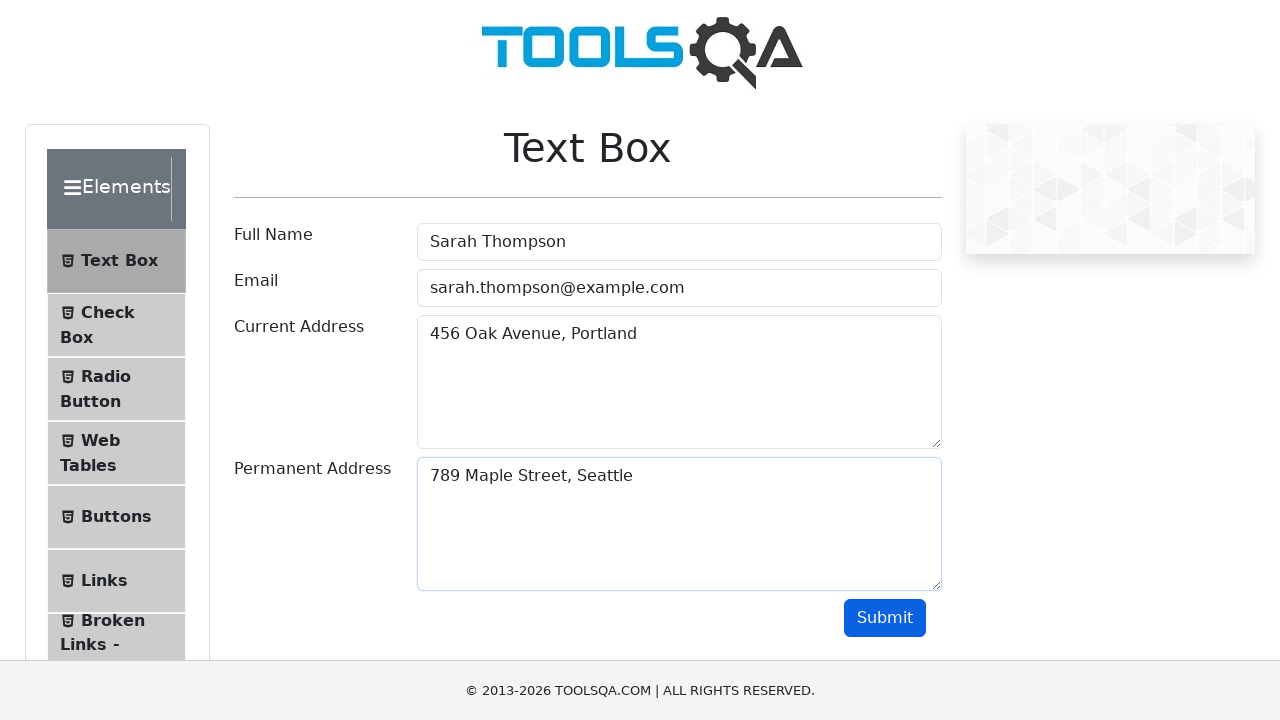

Form output appeared on page
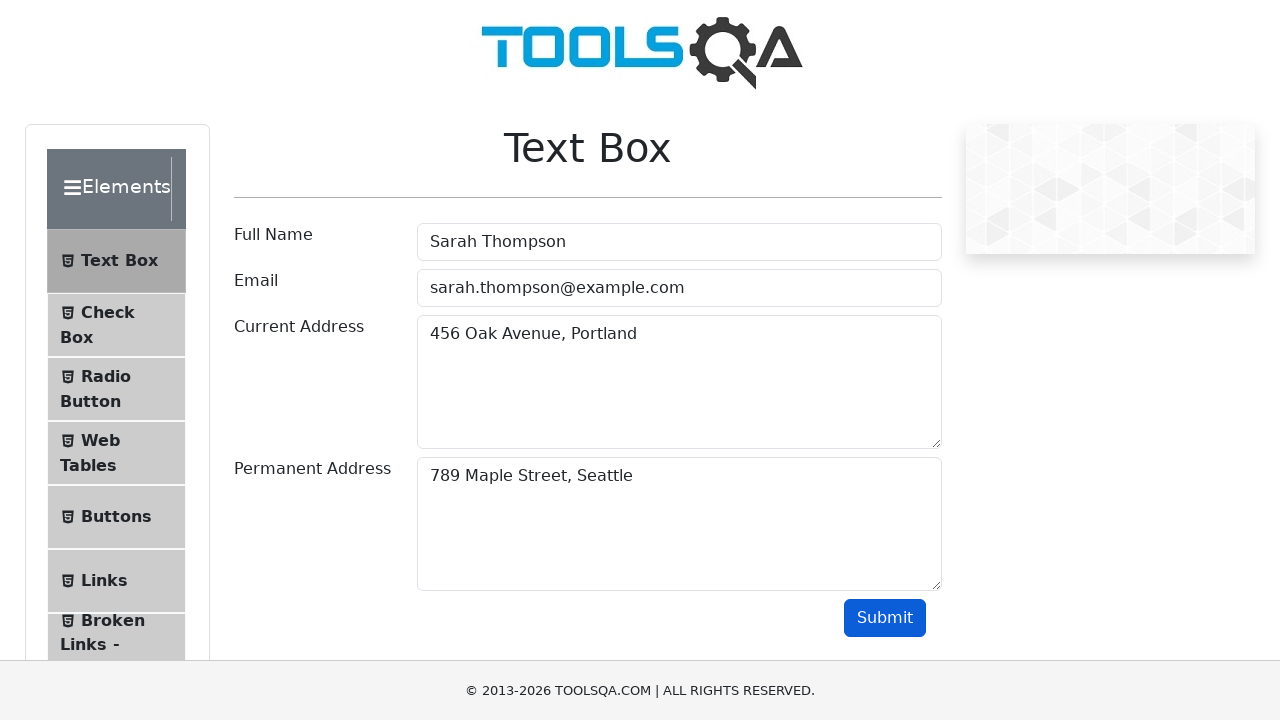

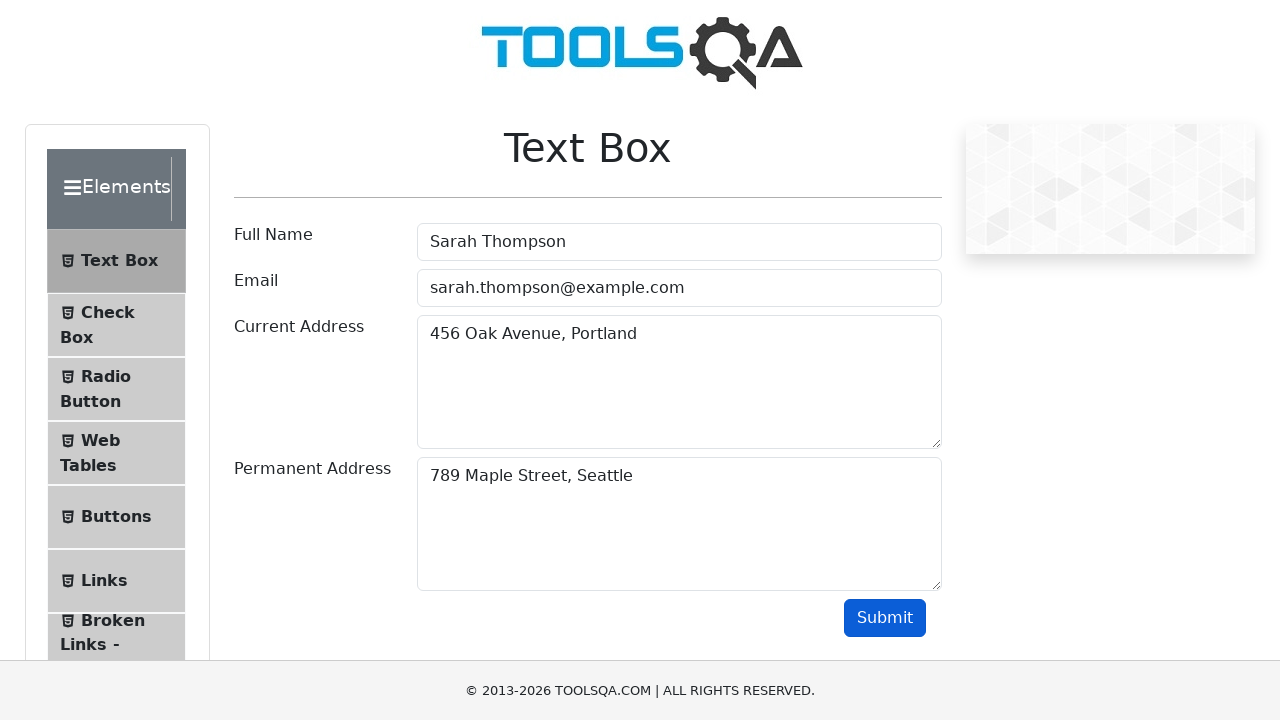